Navigates to Bastille Post Hong Kong website and waits for page content to fully load

Starting URL: https://www.bastillepost.com/hongkong

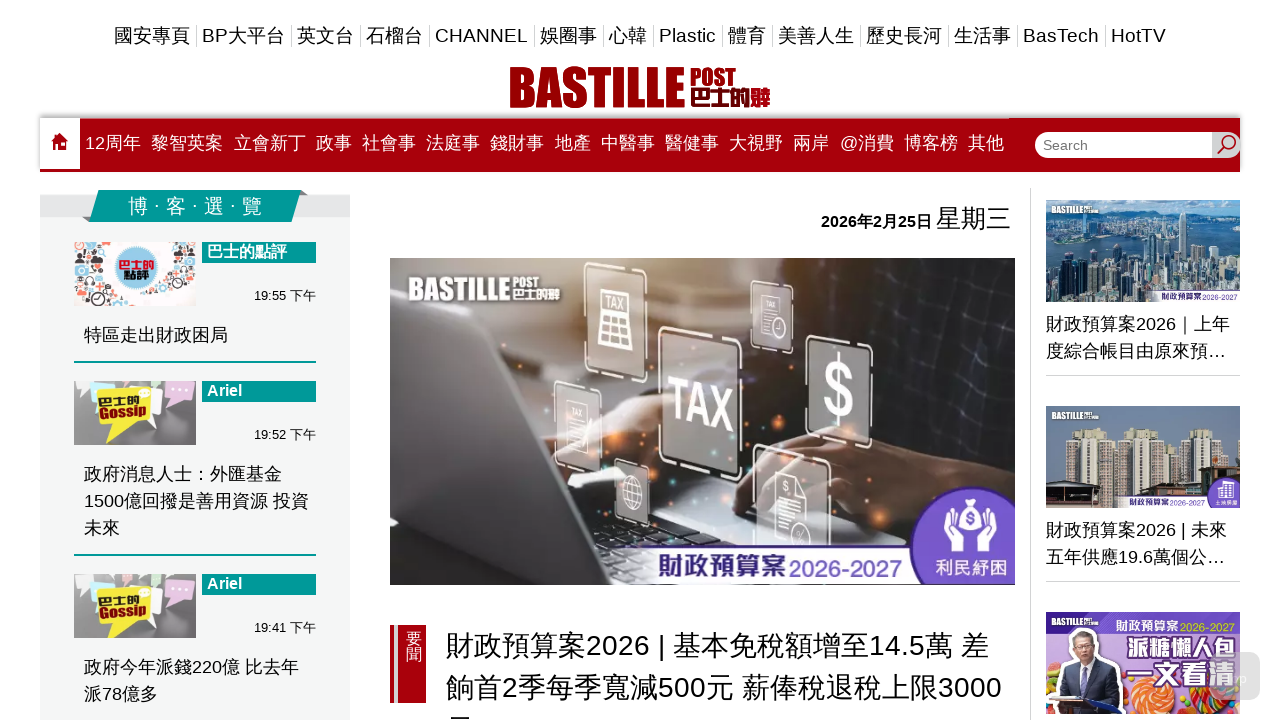

Waited 30 seconds for popup ads to disappear
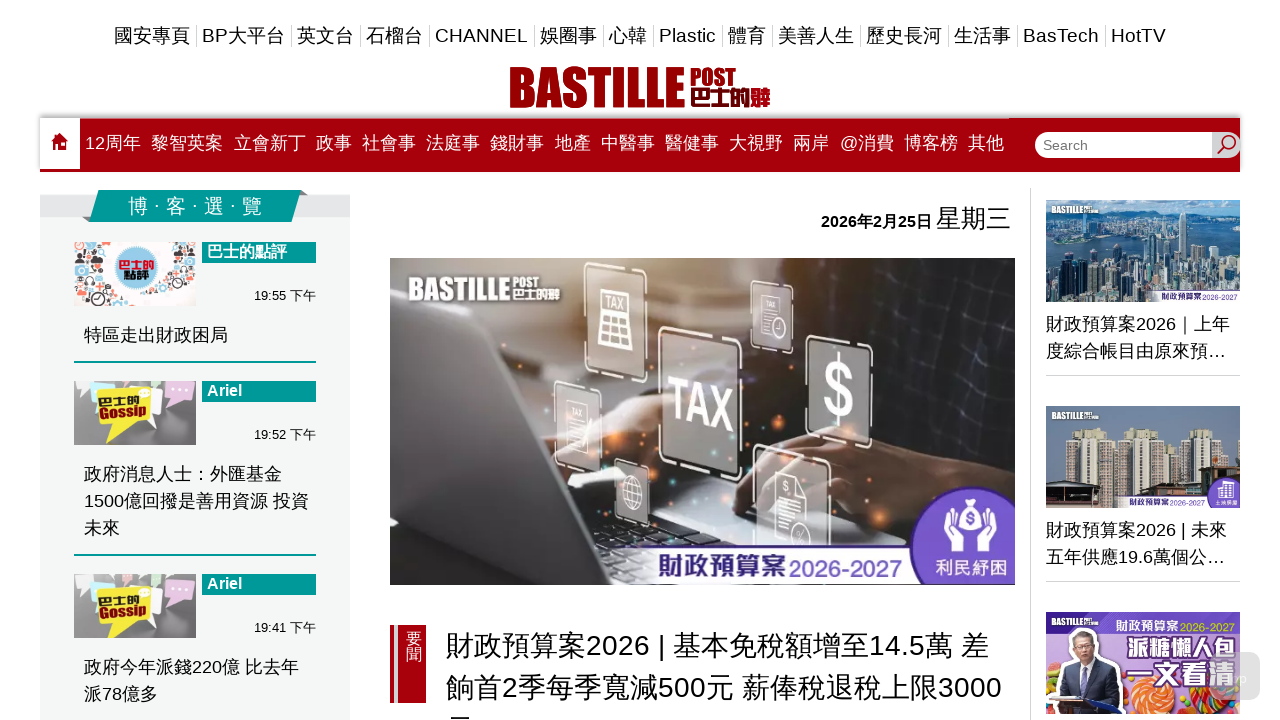

Body element became visible, page content loaded
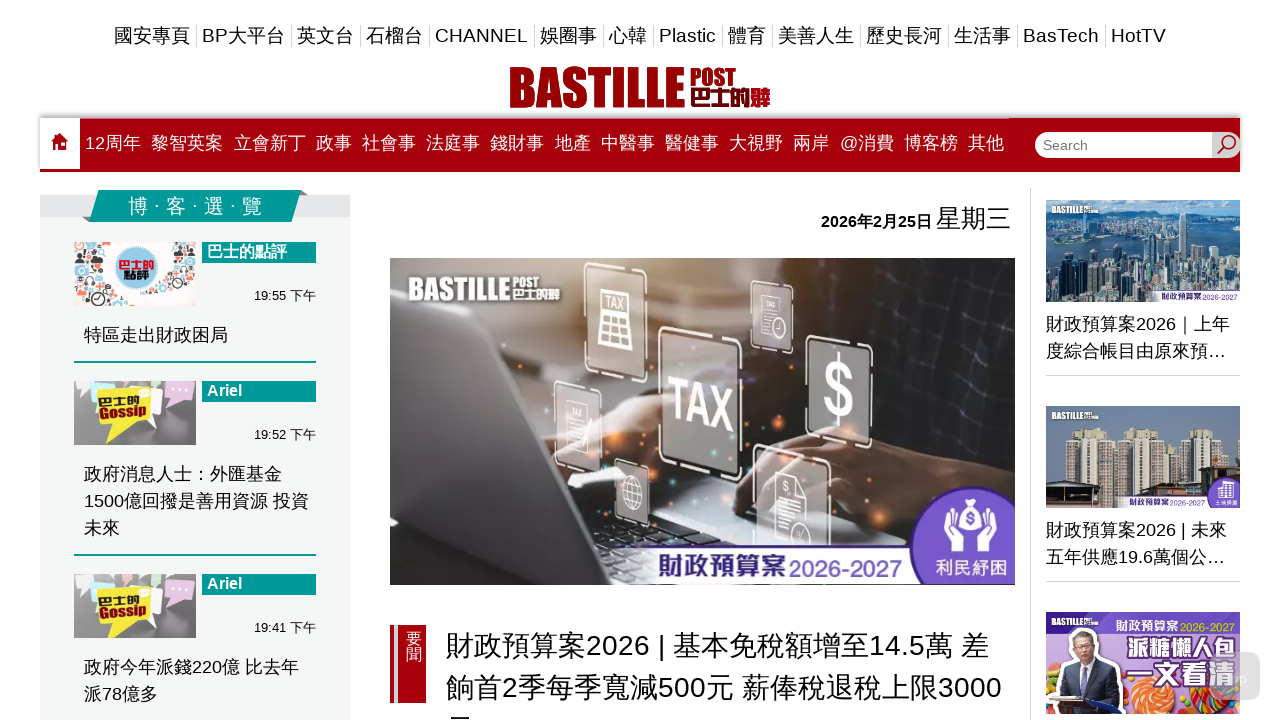

Evaluated page width for full page capture
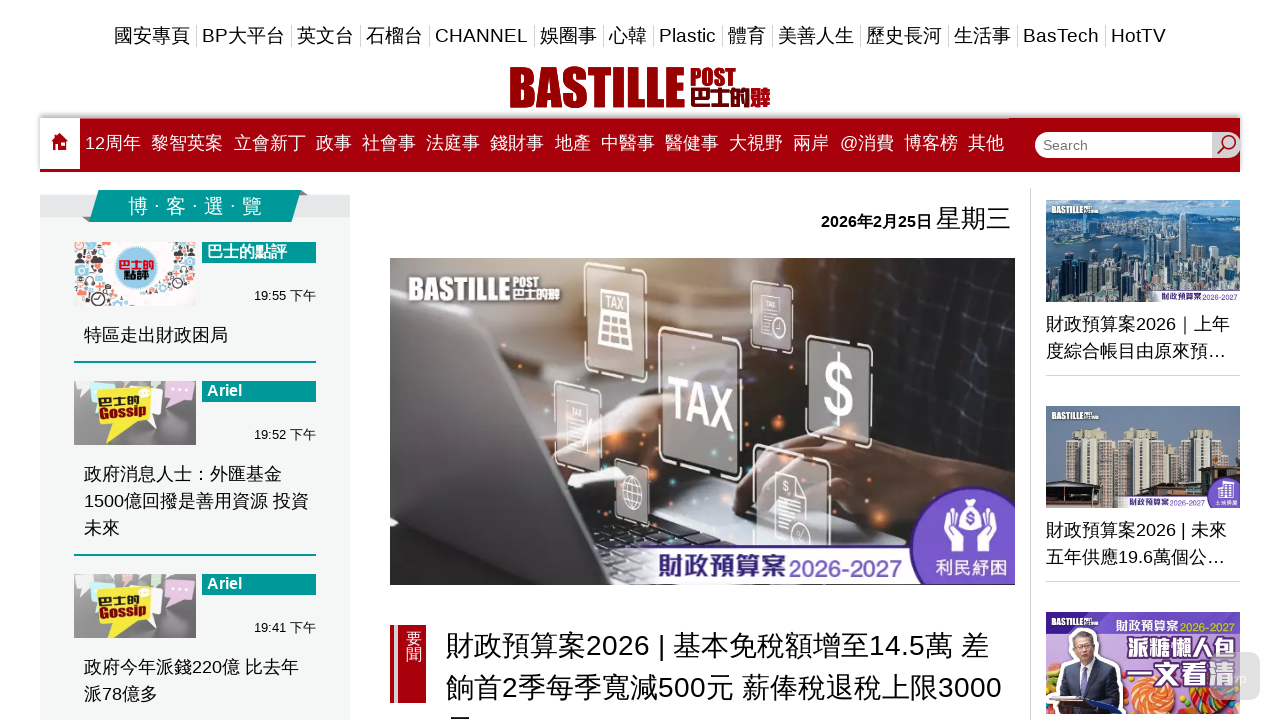

Evaluated page height for full page capture
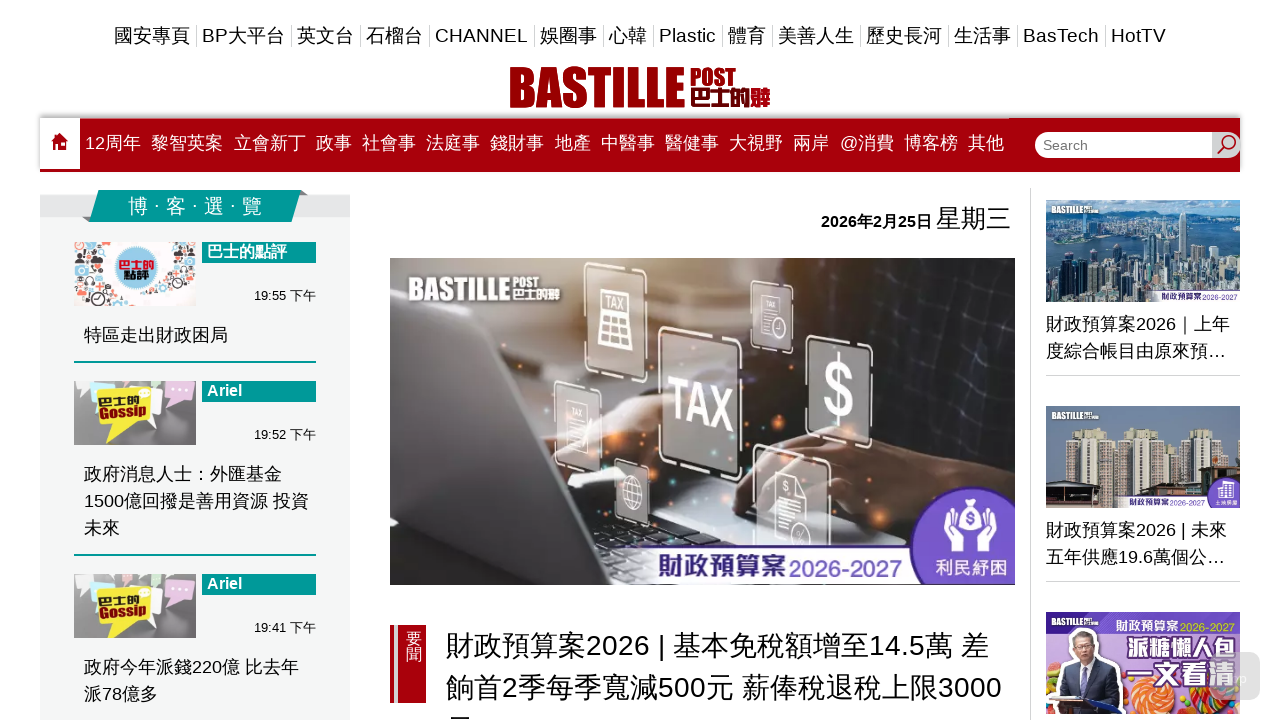

Set viewport to full page dimensions for complete screenshot
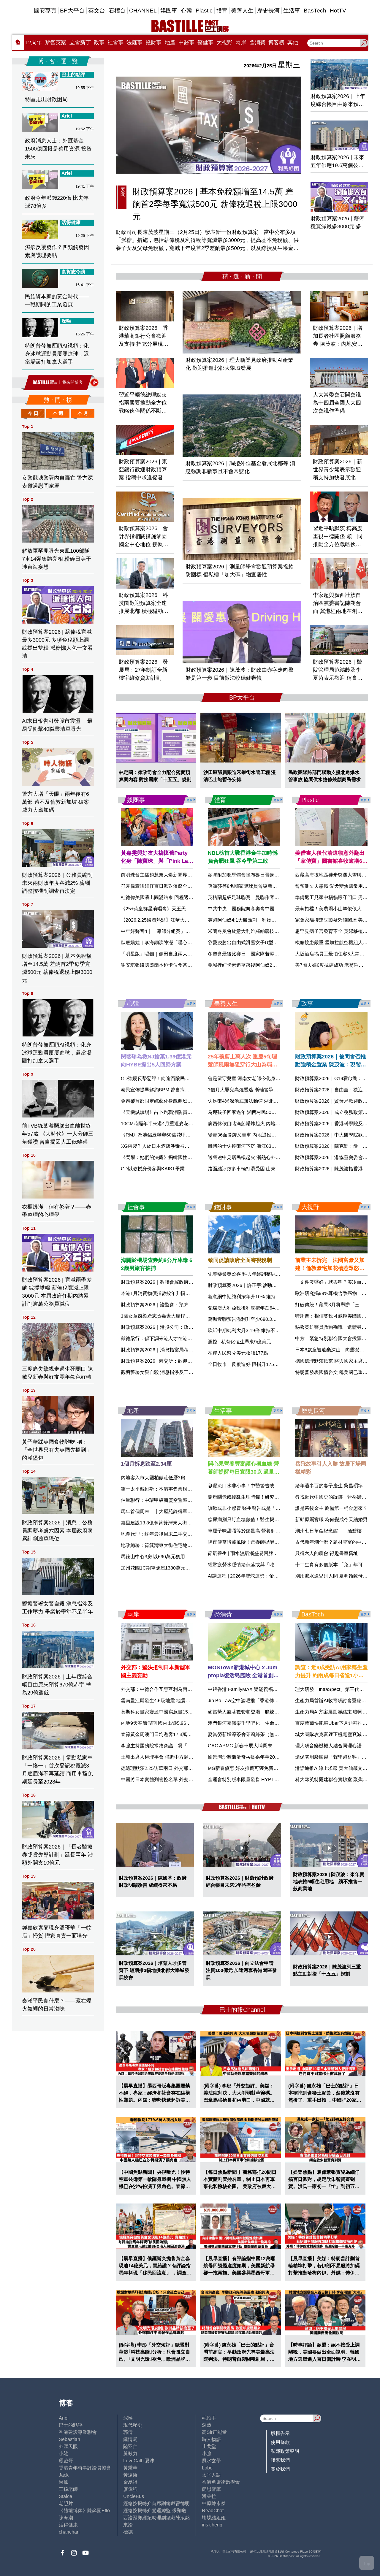

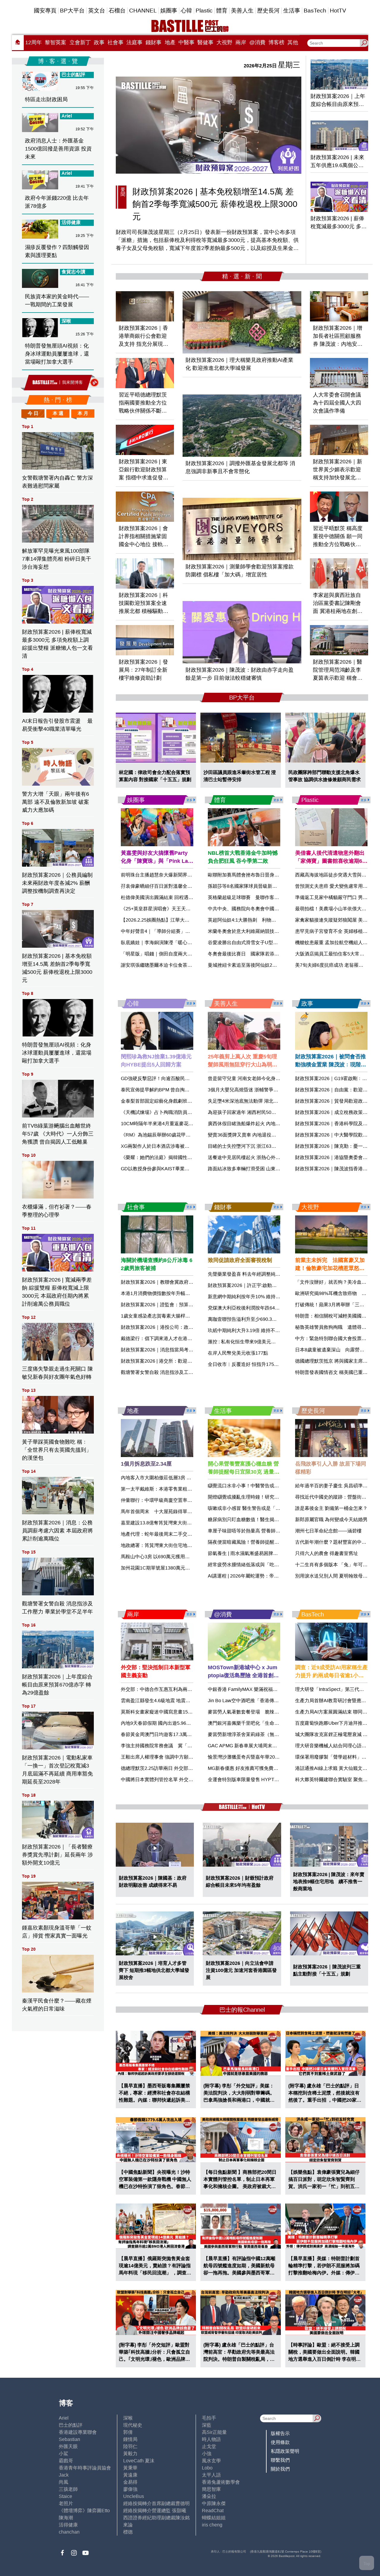